Tests an Ajax loading panel by selecting a date from a calendar, waiting for the Ajax loading indicator to disappear, and verifying the selected date is displayed correctly.

Starting URL: https://demos.telerik.com/aspnet-ajax/ajaxloadingpanel/functionality/explicit-show-hide/defaultcs.aspx

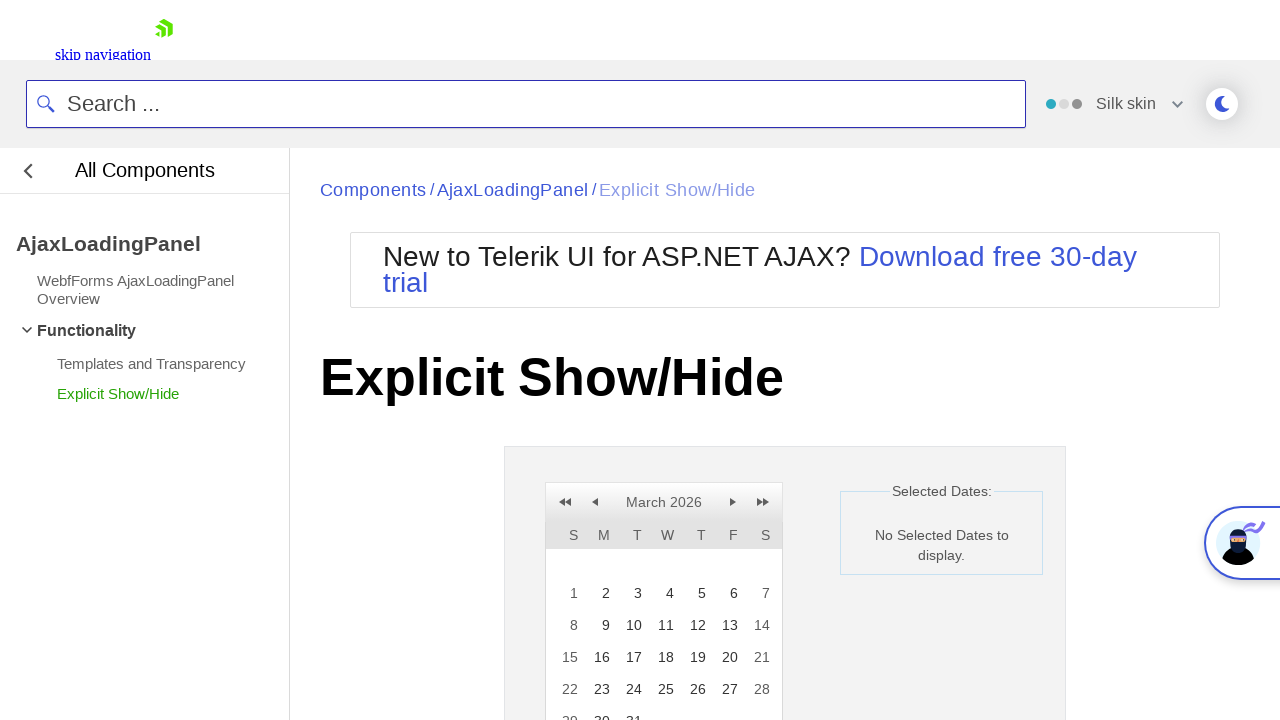

Calendar container is now visible
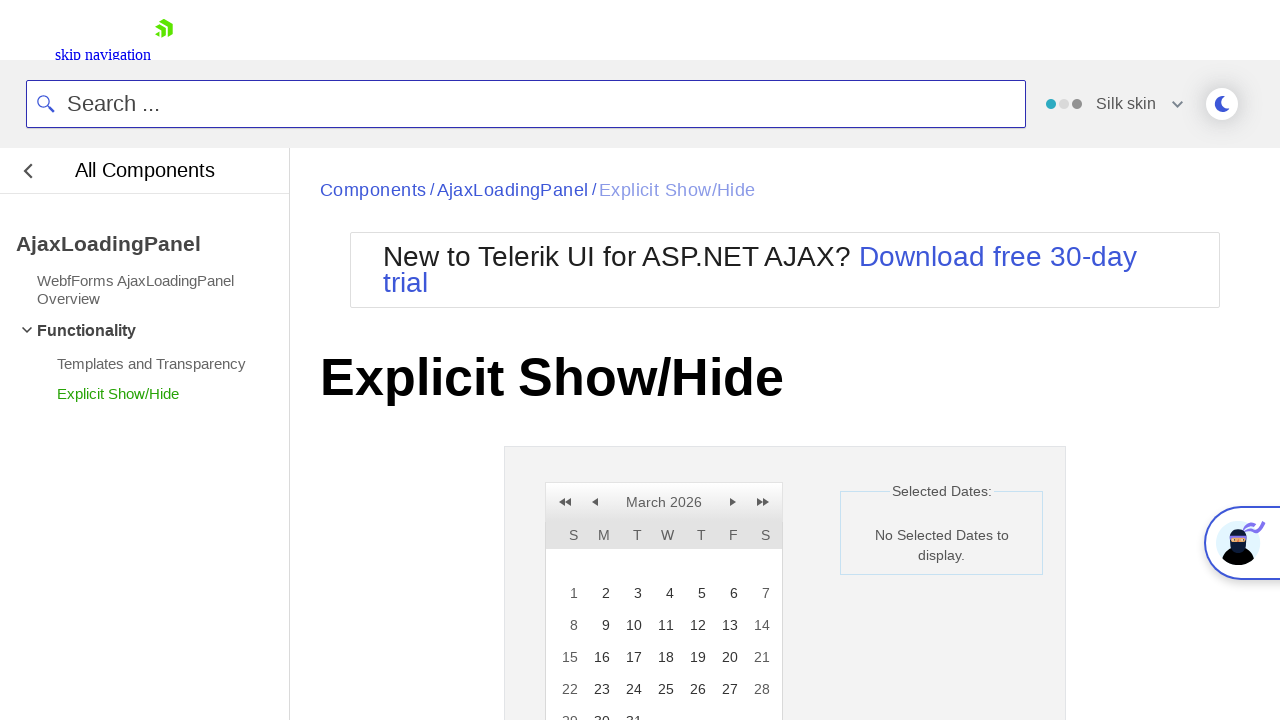

Verified 'No Selected Dates to display.' message is visible
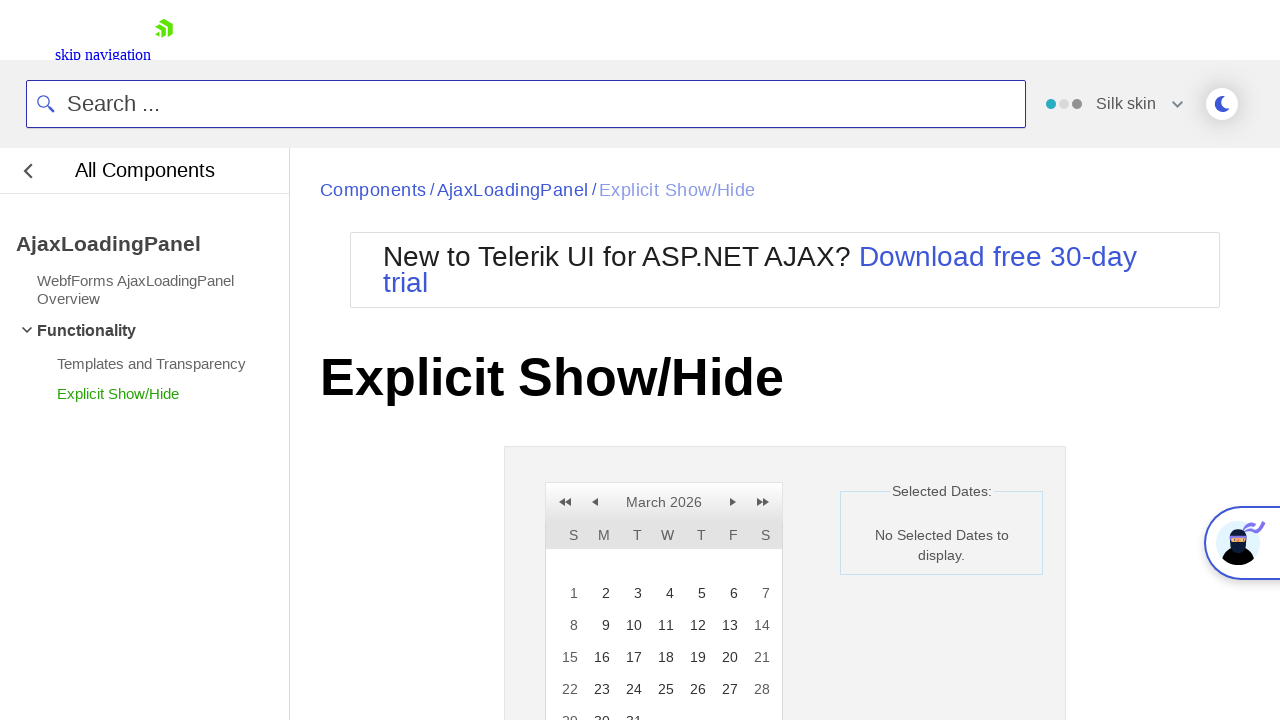

Day 29 element is now visible and clickable
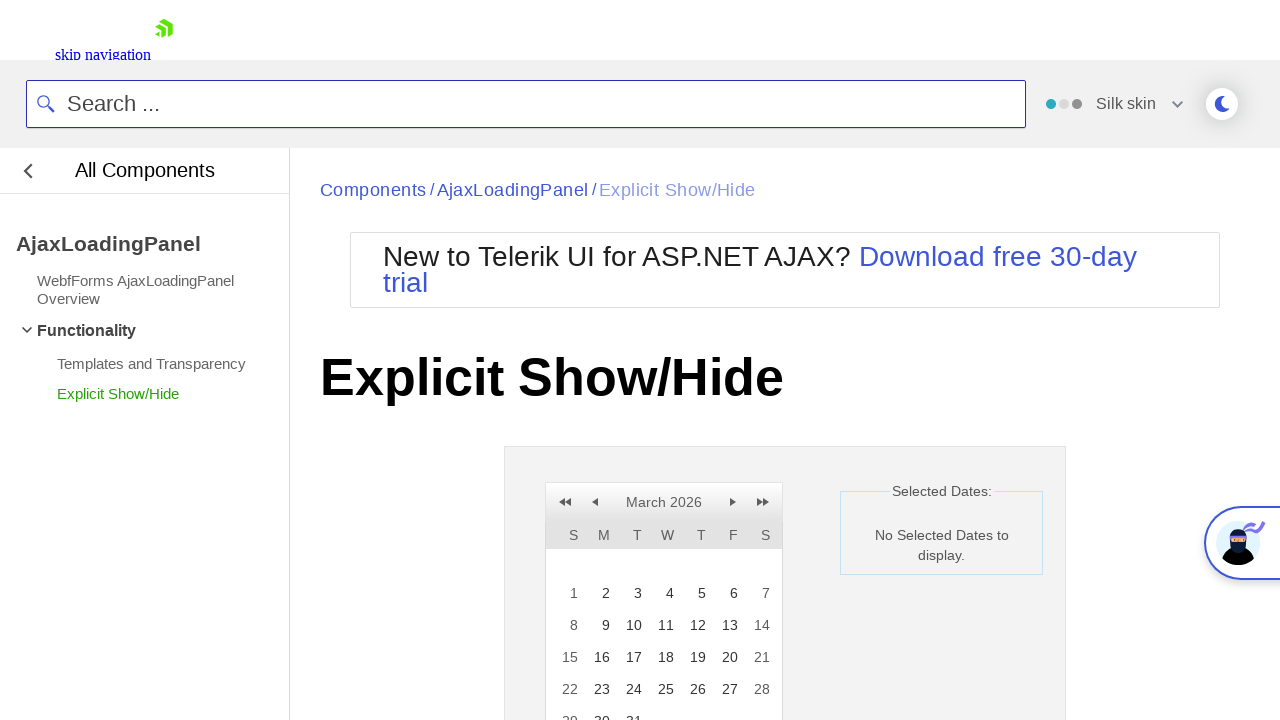

Clicked on day 29 in the calendar at (568, 705) on xpath=//a[text()='29']
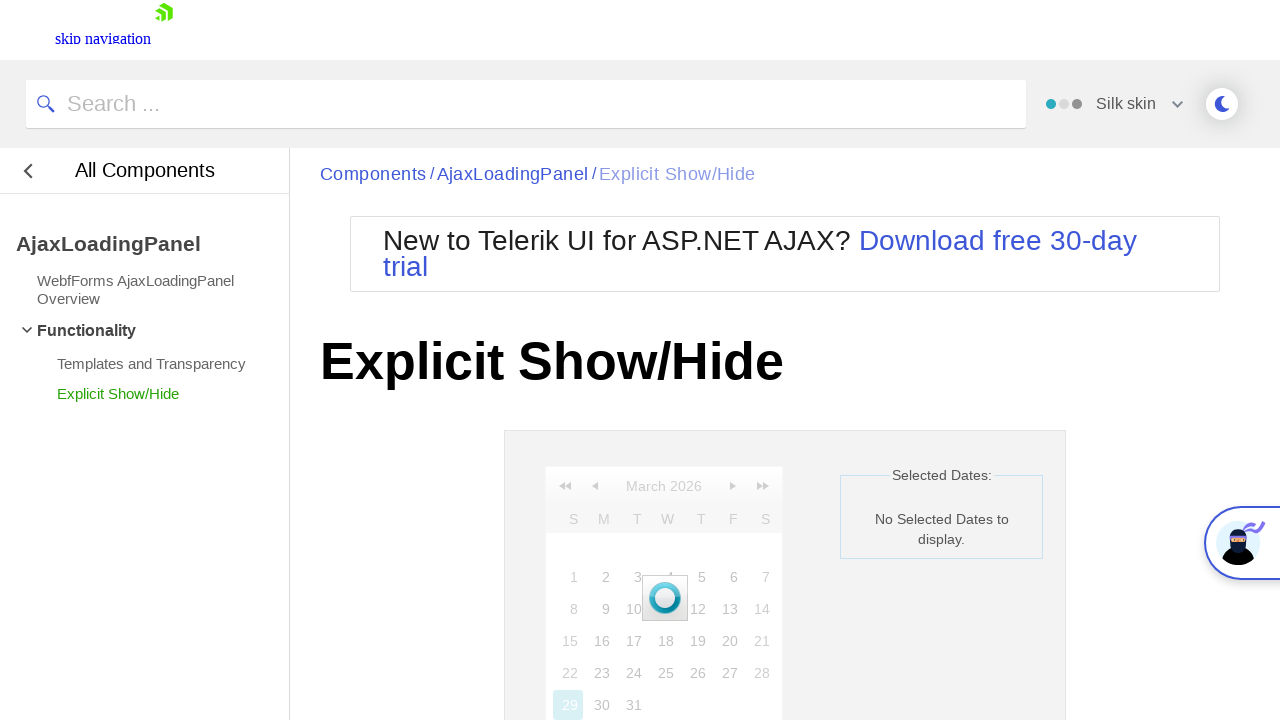

Ajax loading panel has disappeared
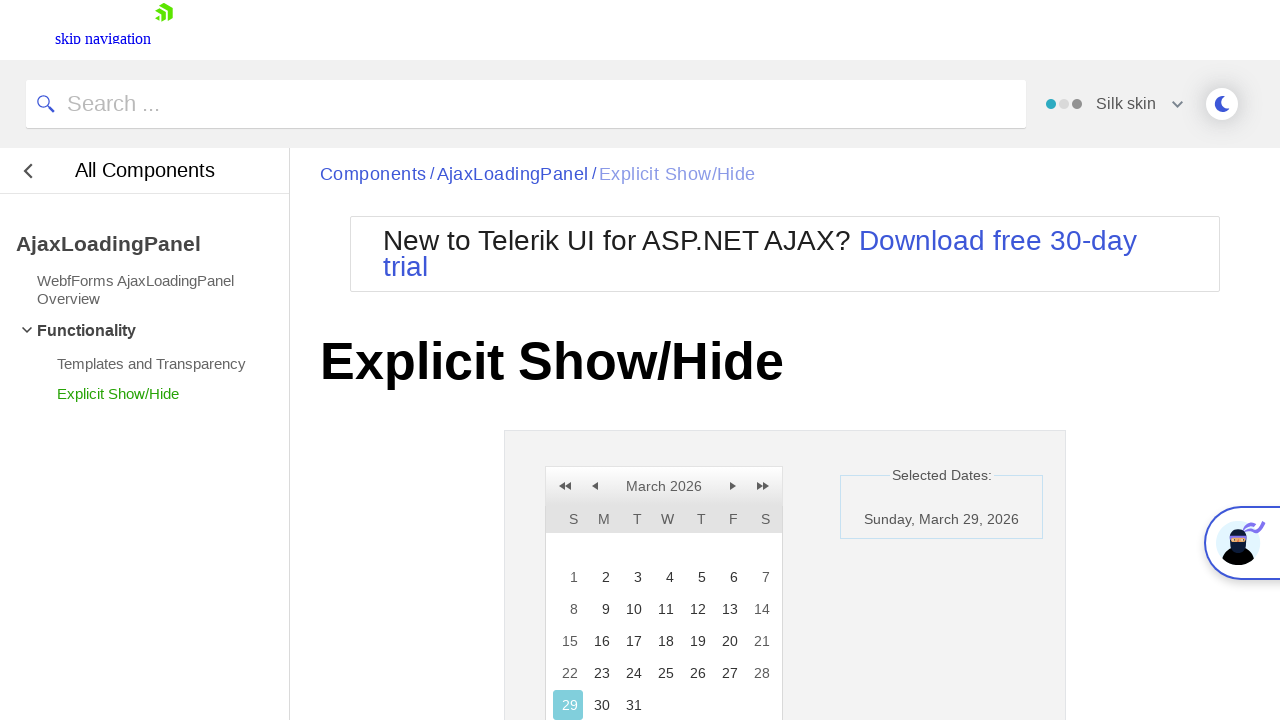

Selected date cell is now visible and clickable
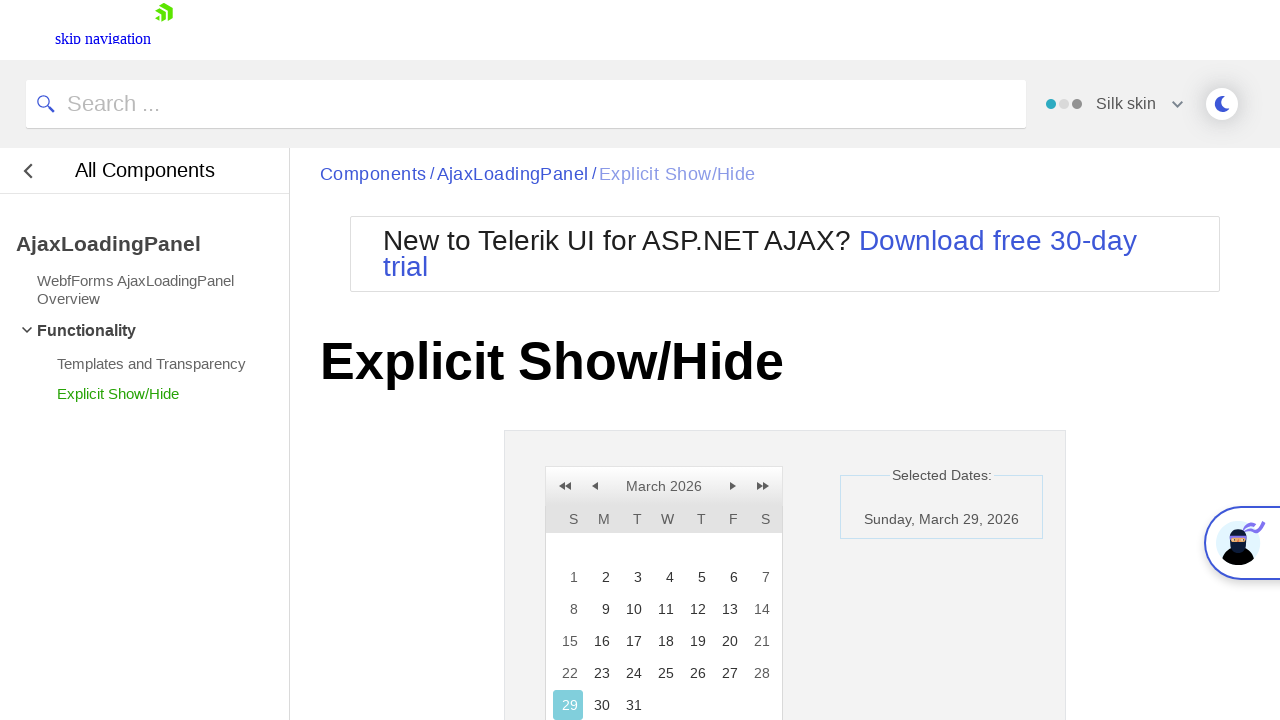

Verified that date 29 is displayed in the selected dates section
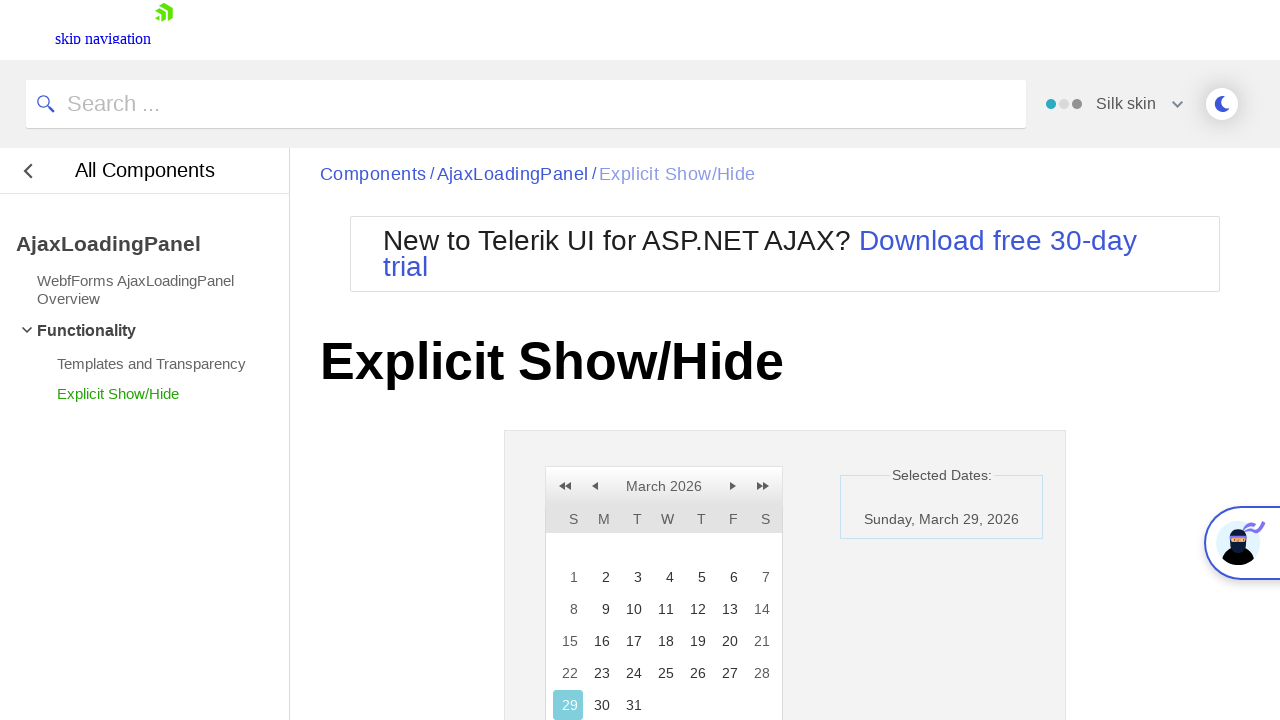

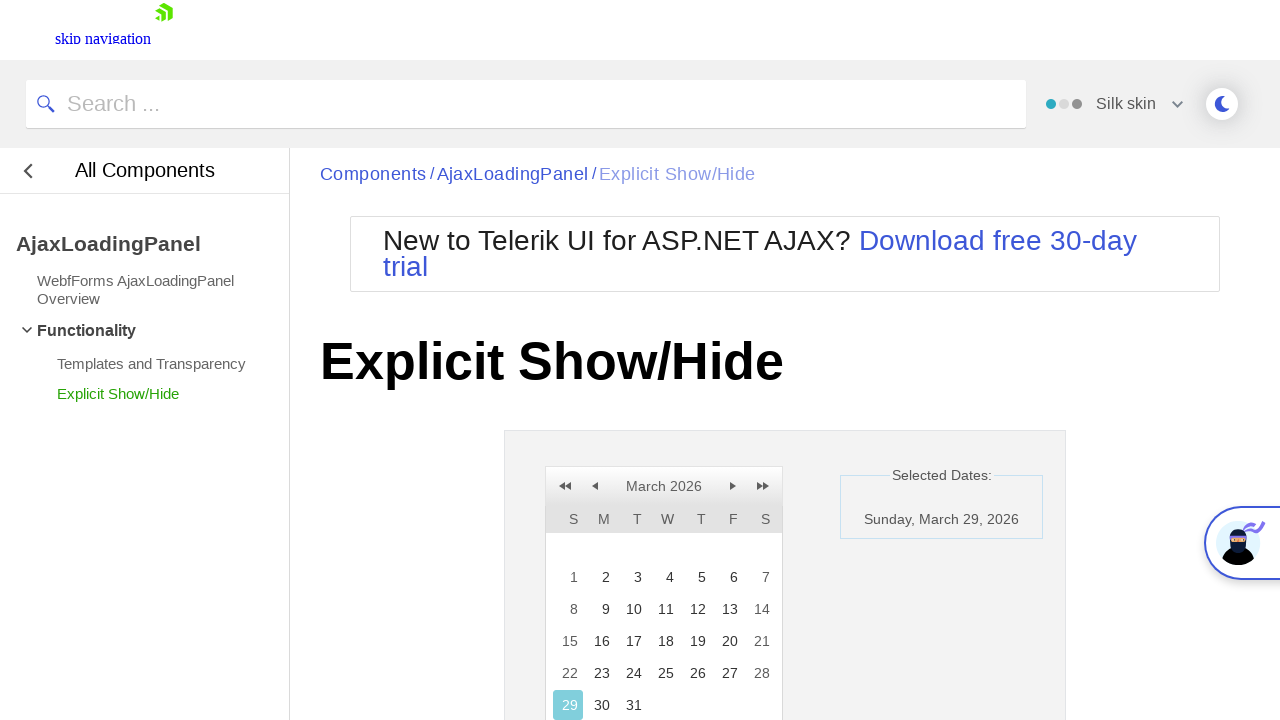